Tests the search functionality on python.org by entering "pycon" as a search query and submitting the form to verify search results are returned.

Starting URL: http://www.python.org

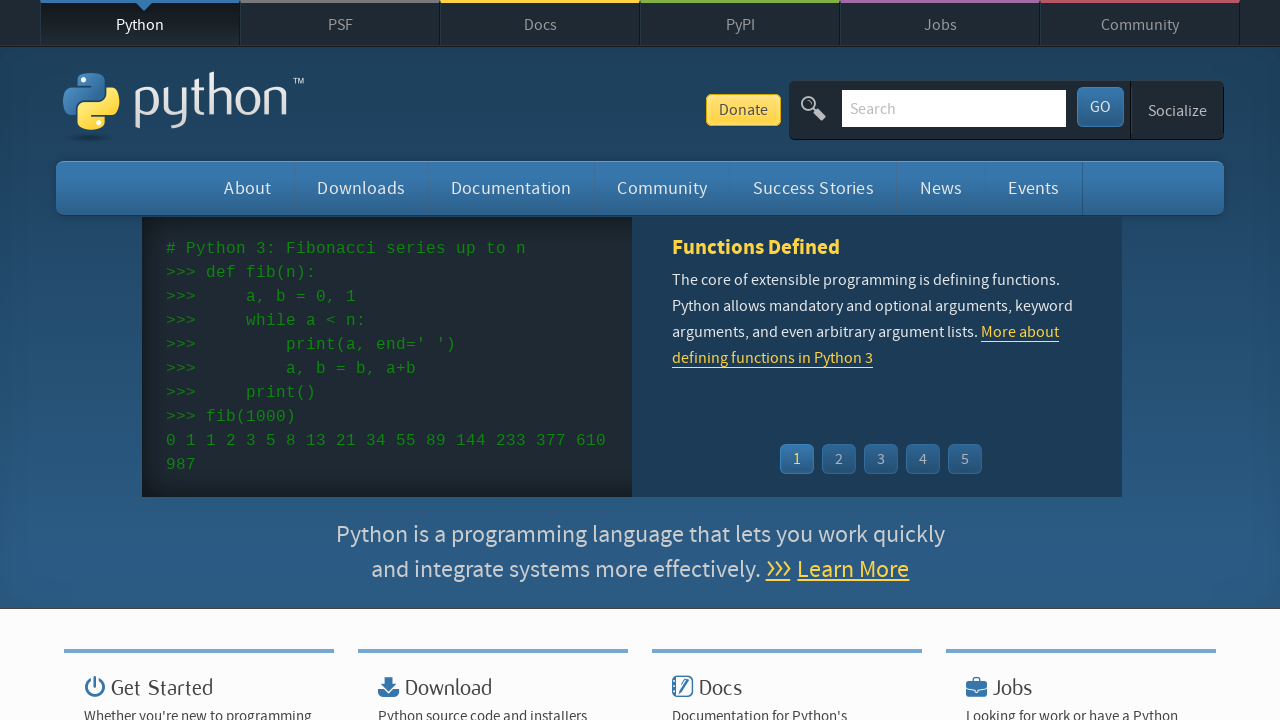

Filled search box with 'pycon' query on input[name='q']
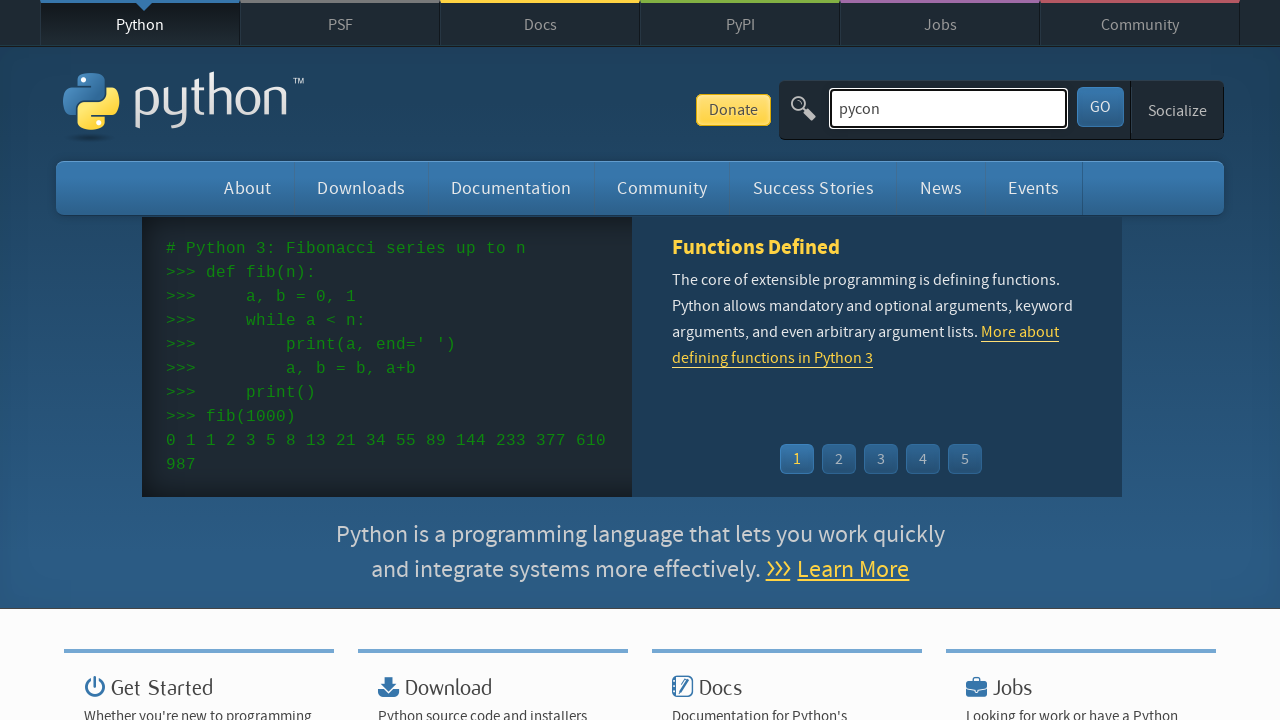

Pressed Enter to submit search form on input[name='q']
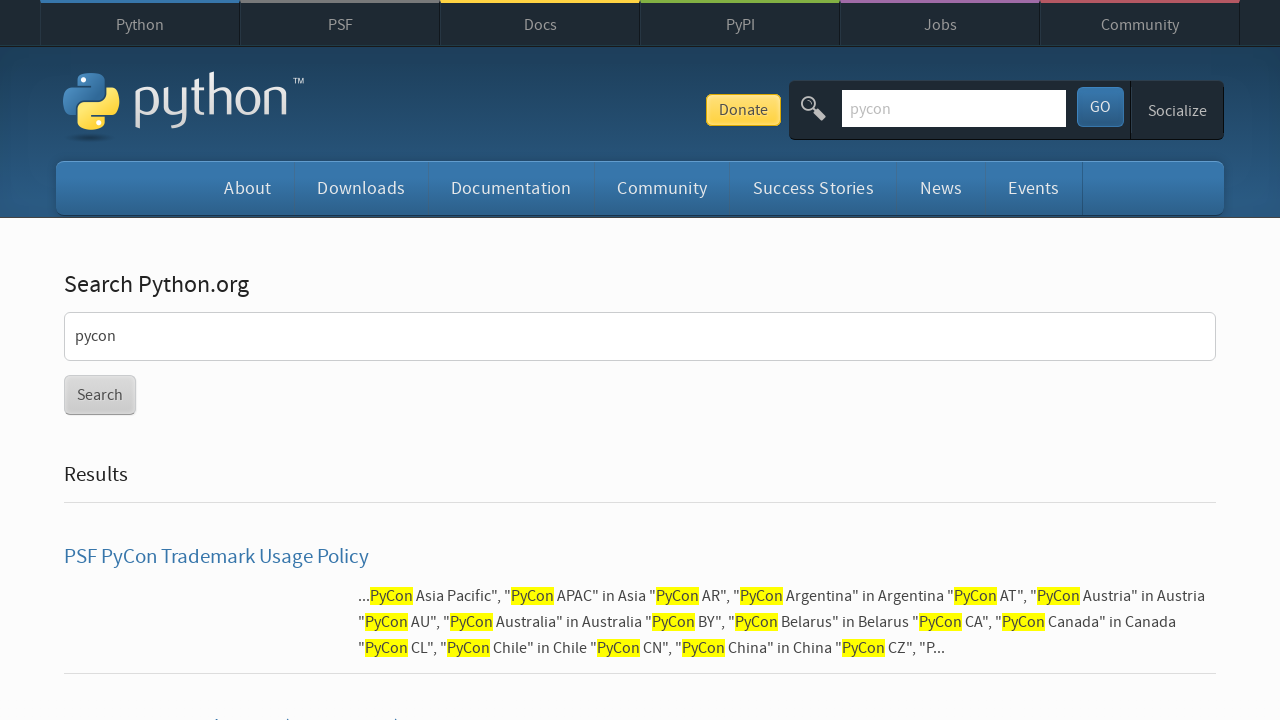

Search results page loaded and DOM content rendered
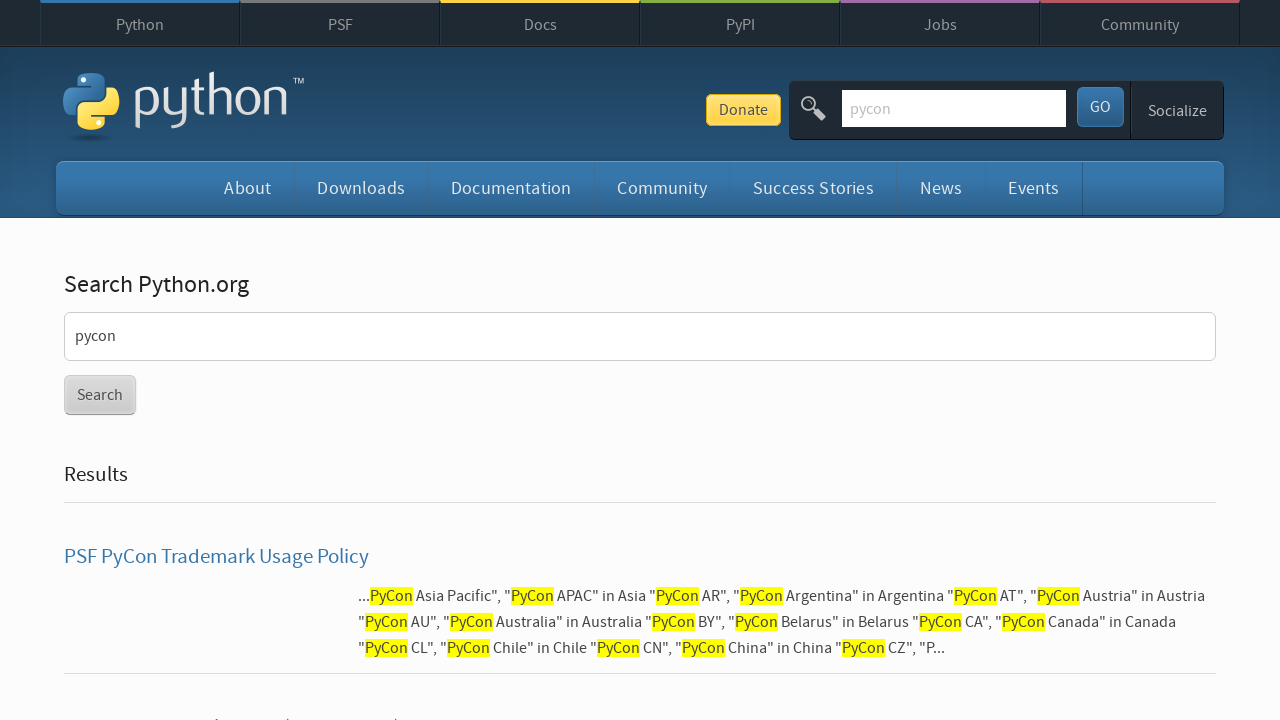

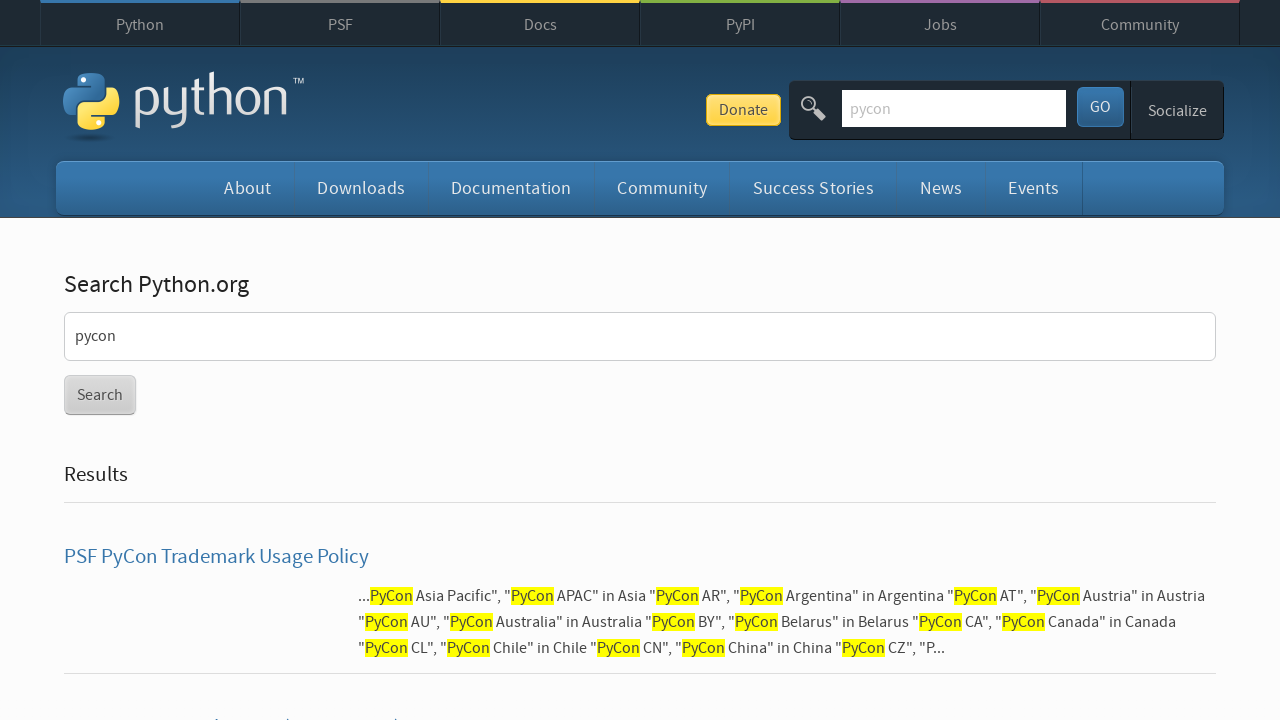